Tests clicking a button identified by its CSS class on a UI testing playground page that demonstrates class attribute challenges

Starting URL: http://uitestingplayground.com/classattr

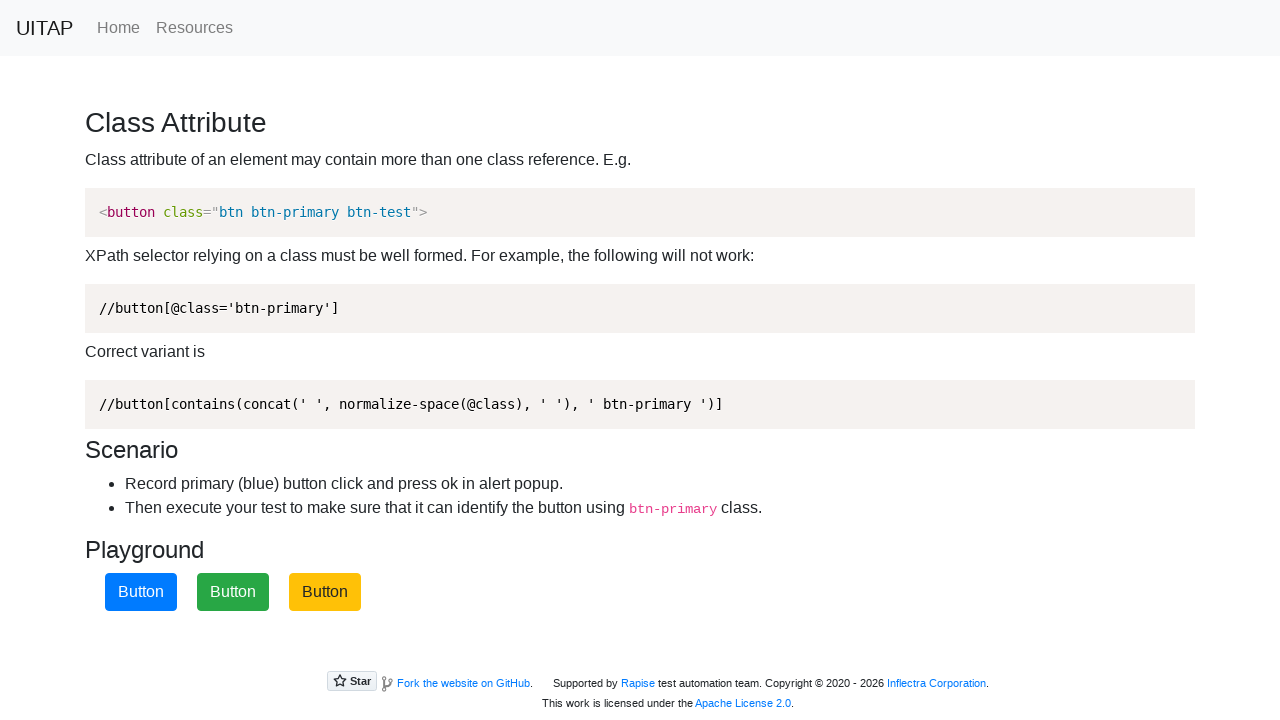

Navigated to UI Testing Playground classattr page
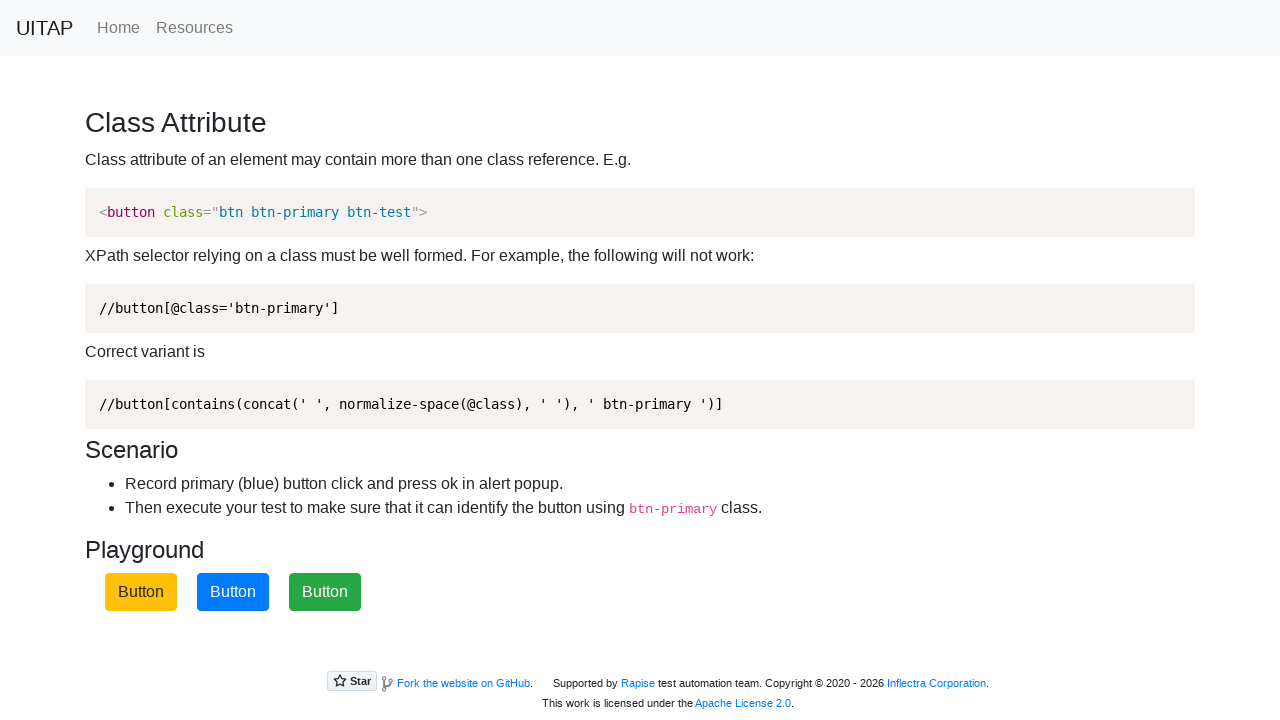

Clicked the blue button identified by .btn-primary class at (233, 592) on .btn-primary
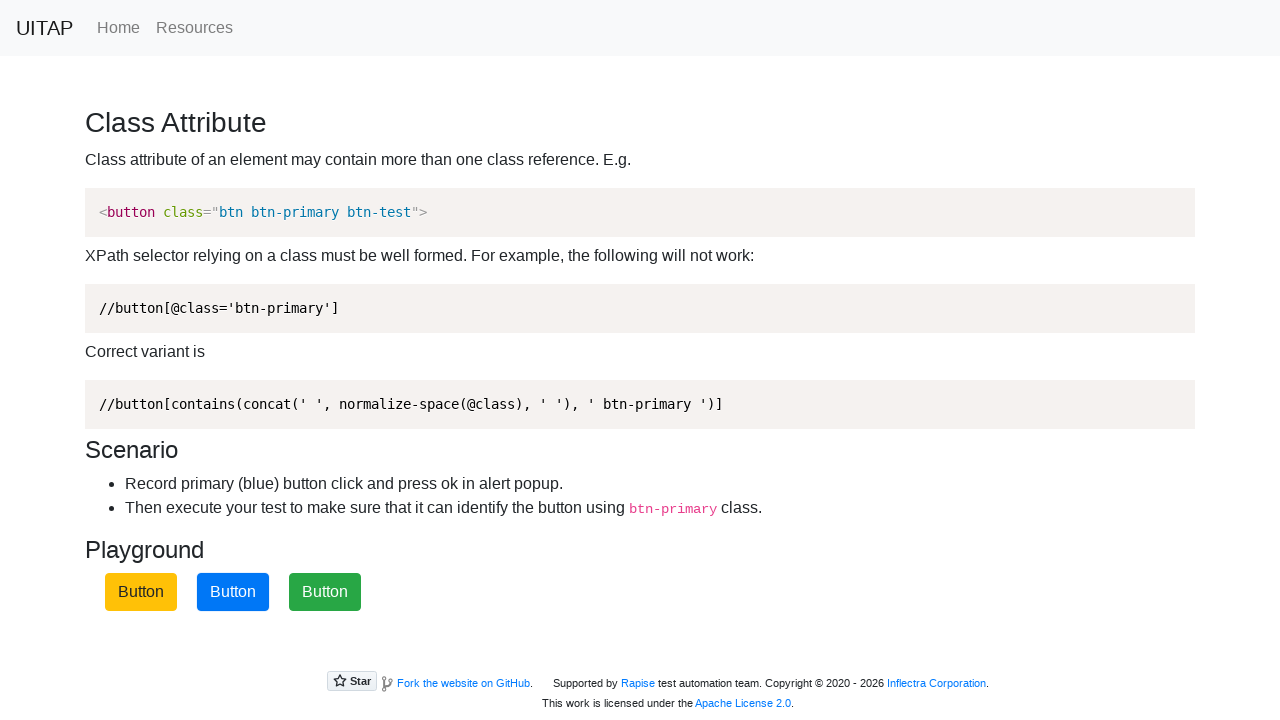

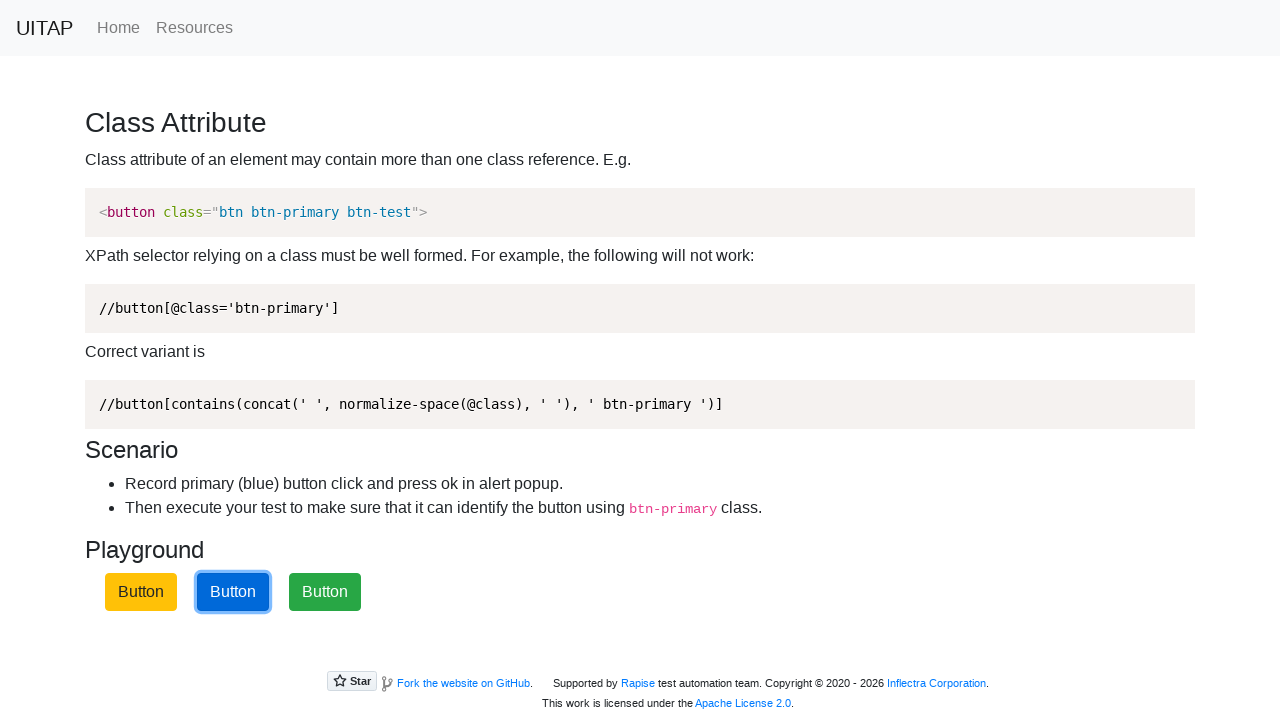